Tests a simple event registration form by filling in full name, email, event date, and additional details fields, then submitting and verifying the confirmation message.

Starting URL: https://training-support.net/webelements/simple-form

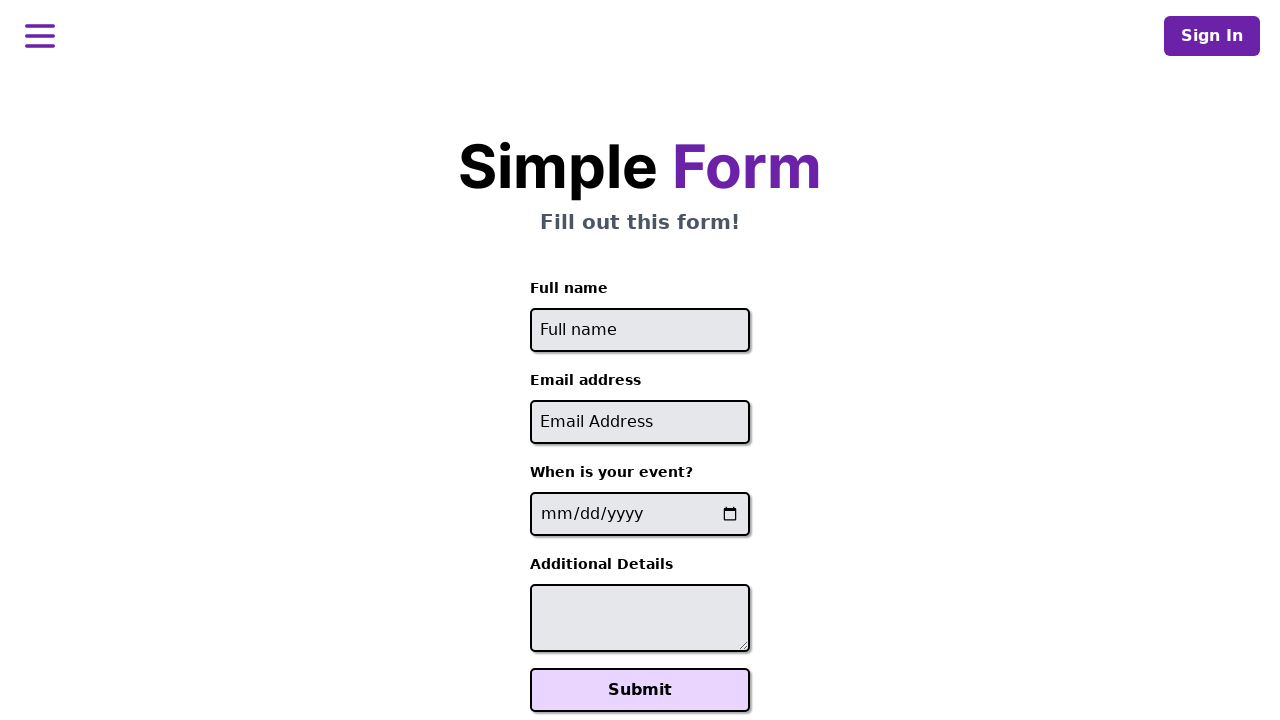

Navigated to simple event registration form
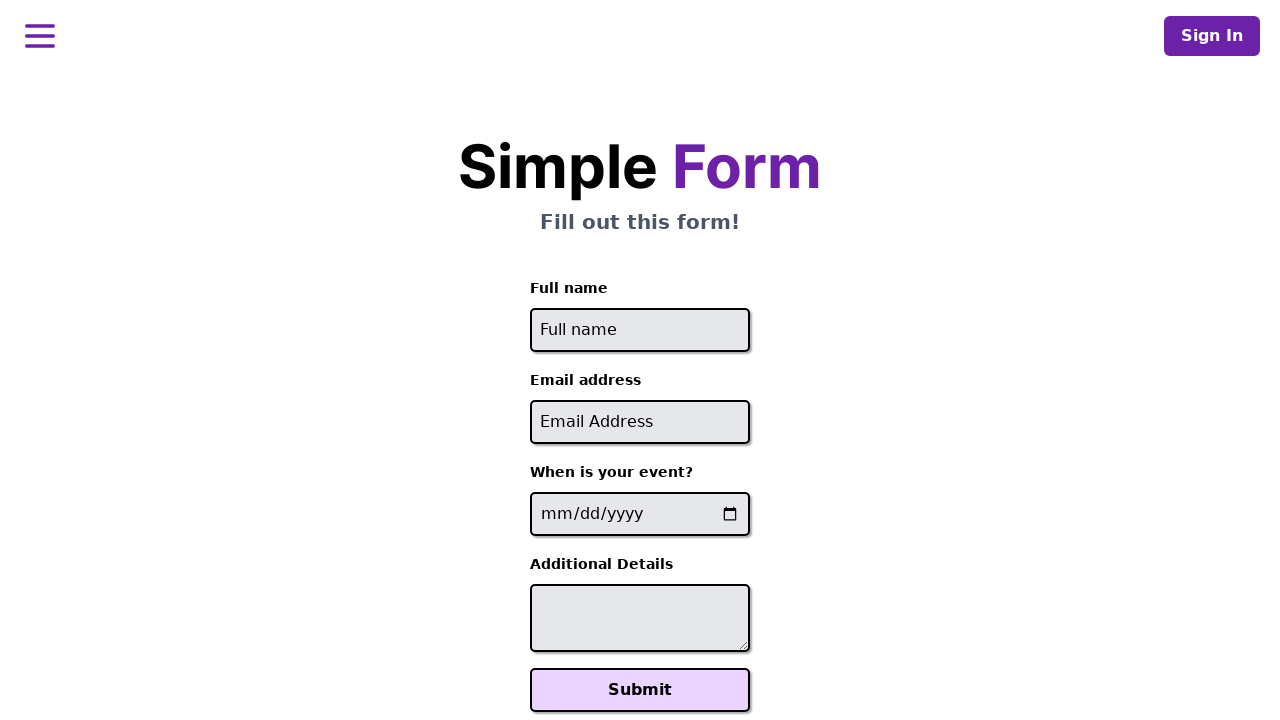

Filled full name field with 'John Anderson' on #full-name
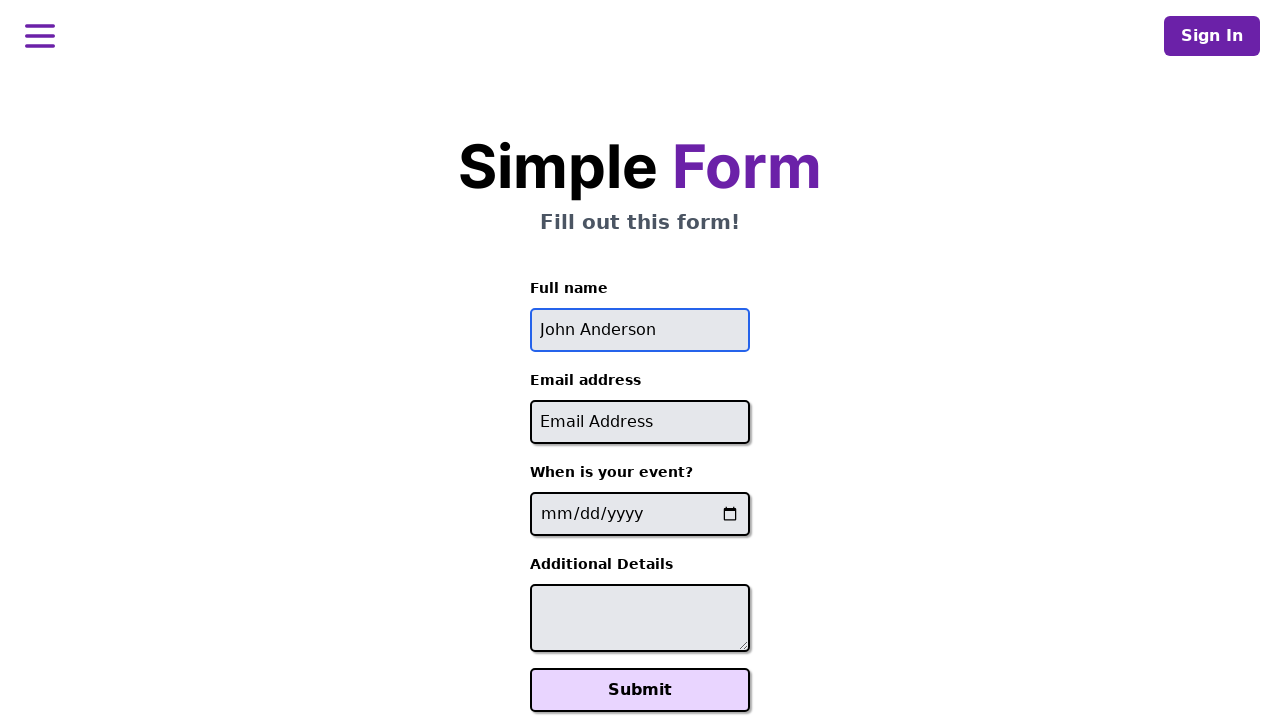

Filled email field with 'john.anderson@testmail.com' on #email
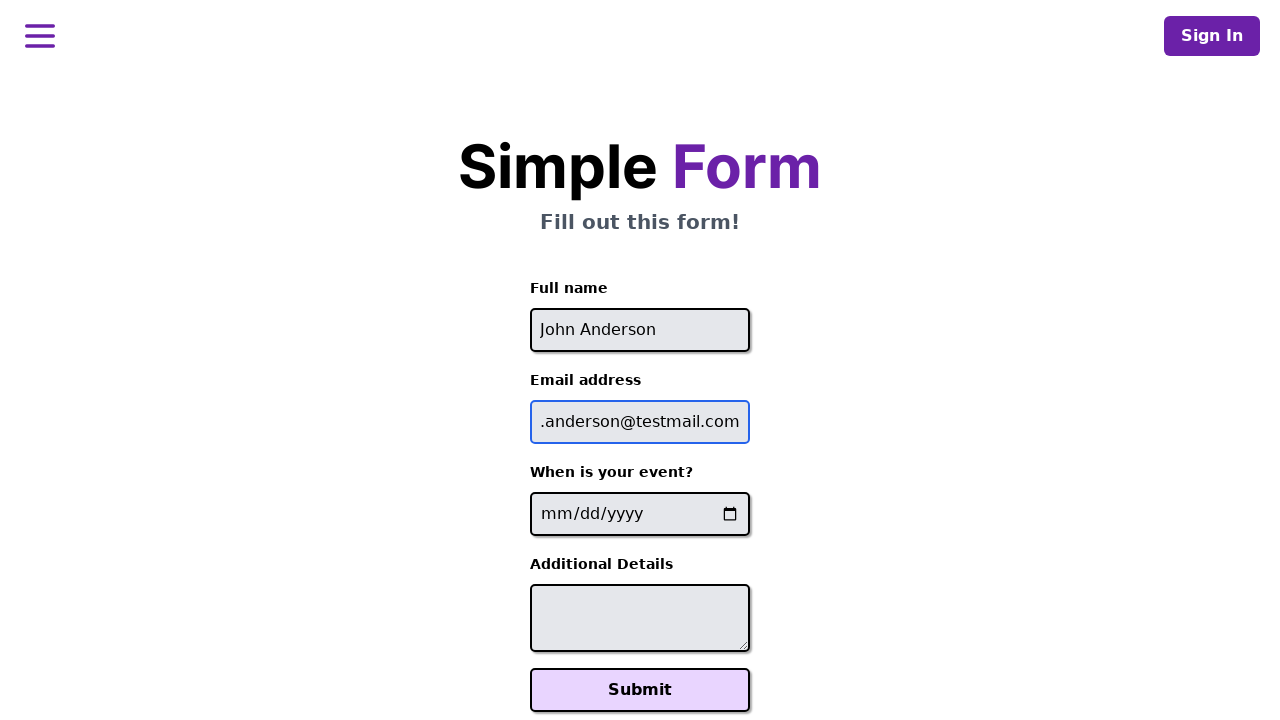

Filled event date field with '2024-03-15' on input[name='event-date']
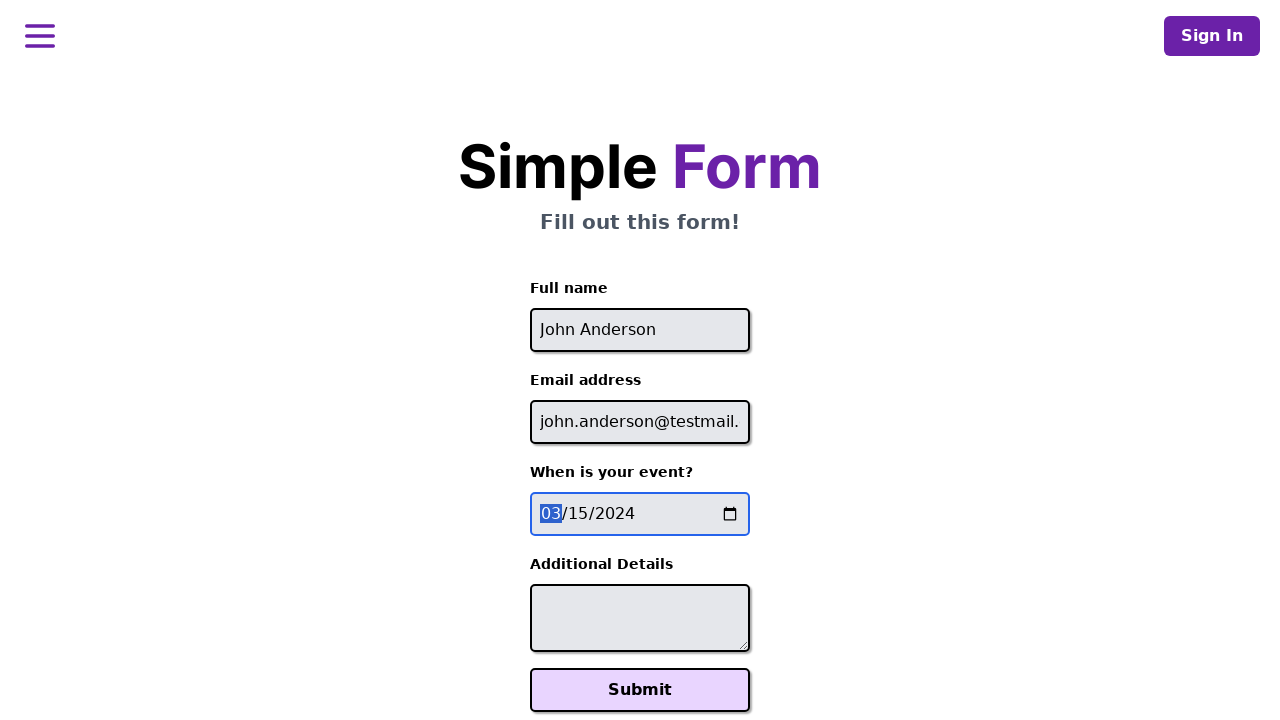

Filled additional details field with 'Looking forward to the workshop session' on #additional-details
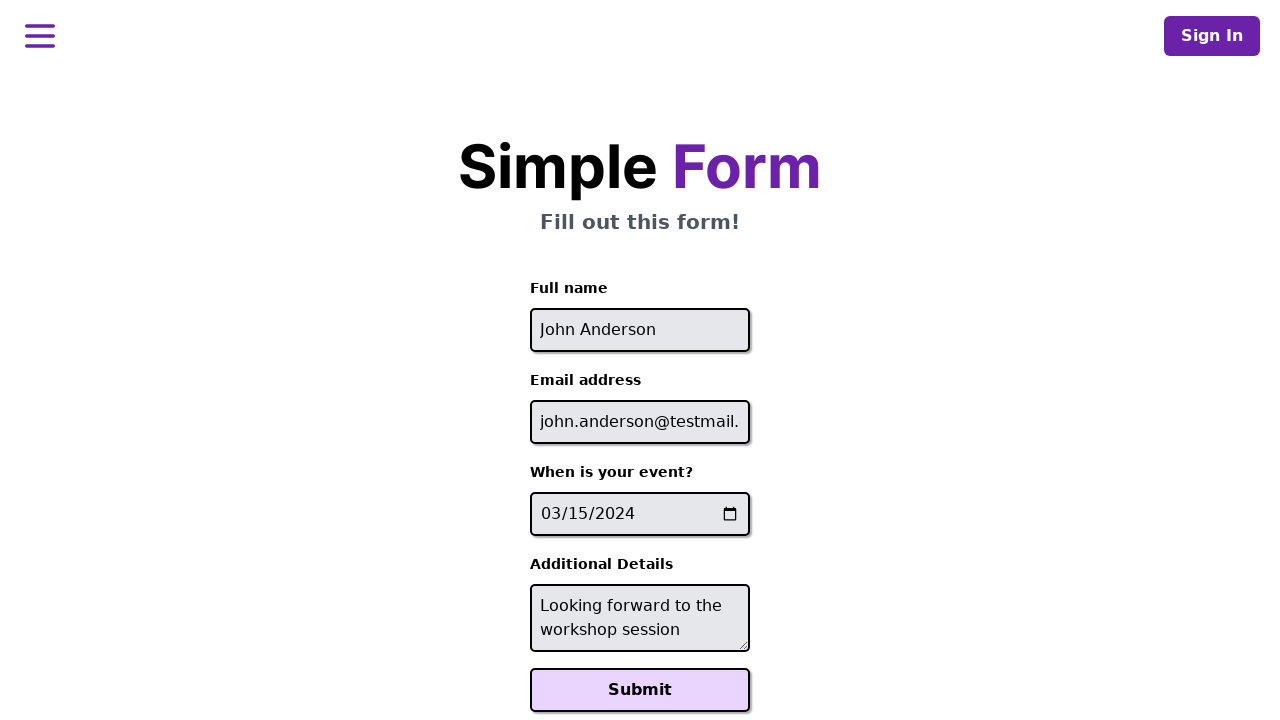

Clicked Submit button to register for event at (640, 690) on xpath=//button[text()='Submit']
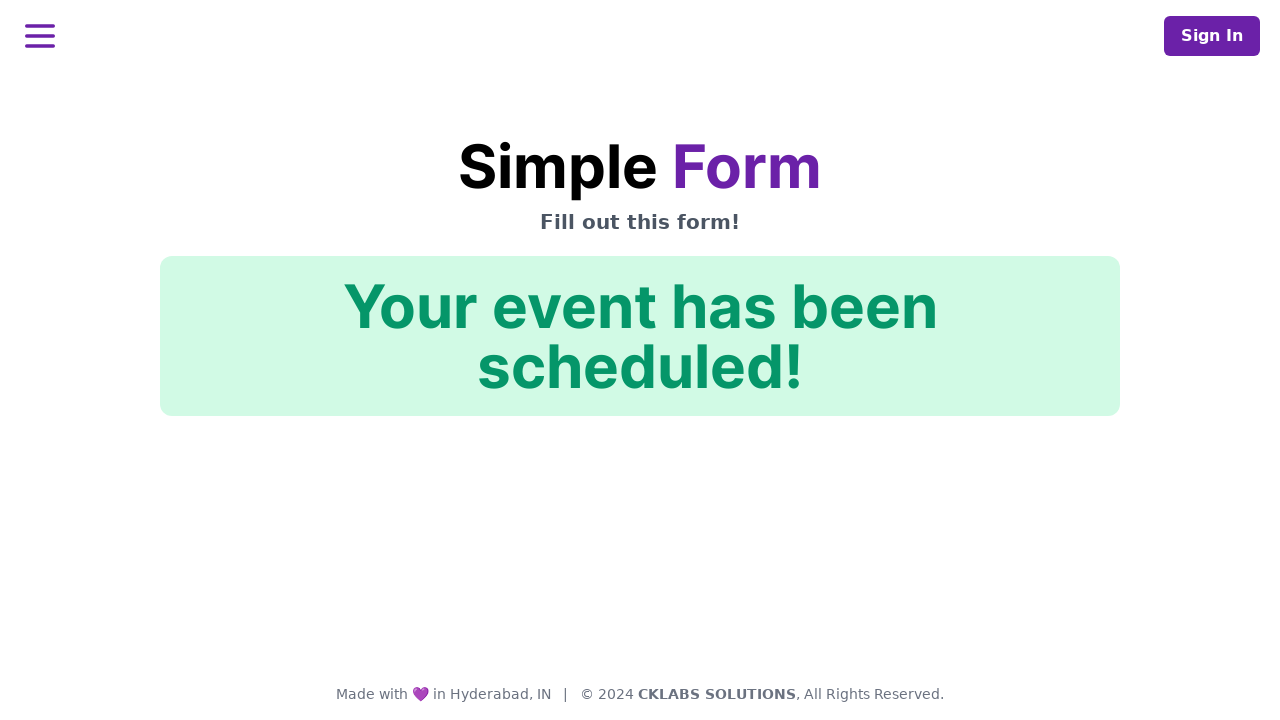

Confirmation message element loaded
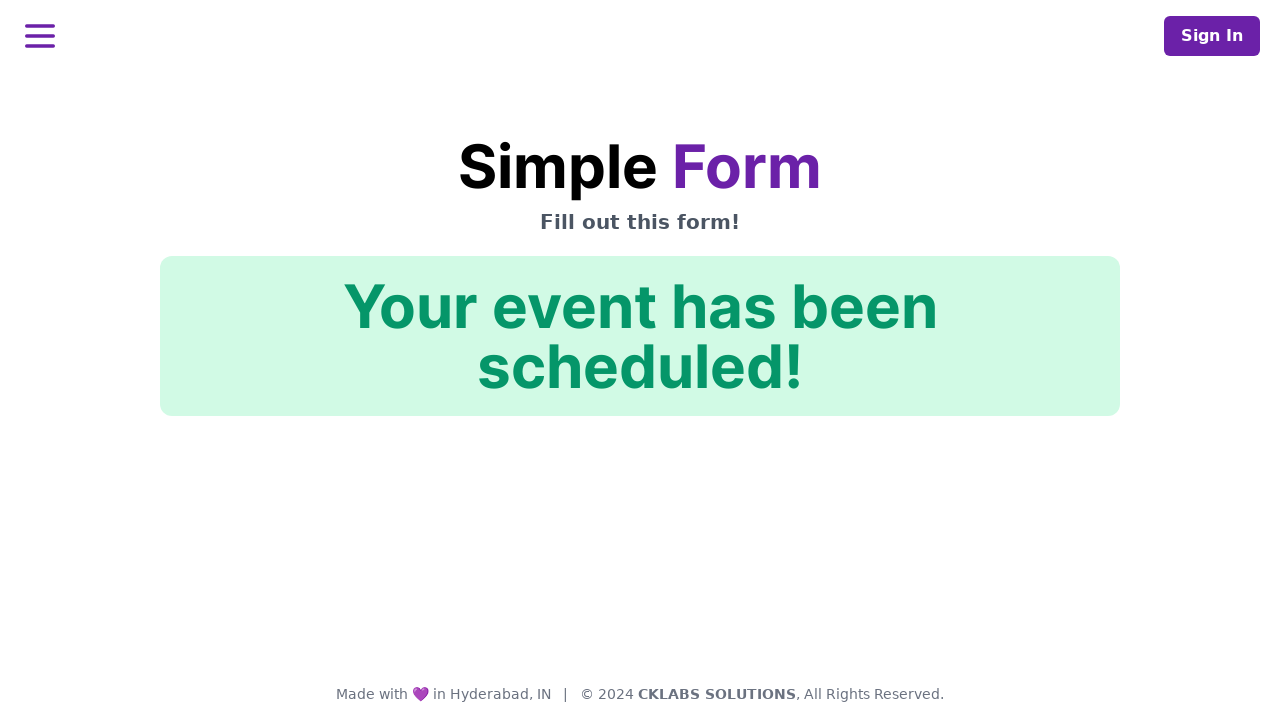

Verified confirmation message displays 'Your event has been scheduled!'
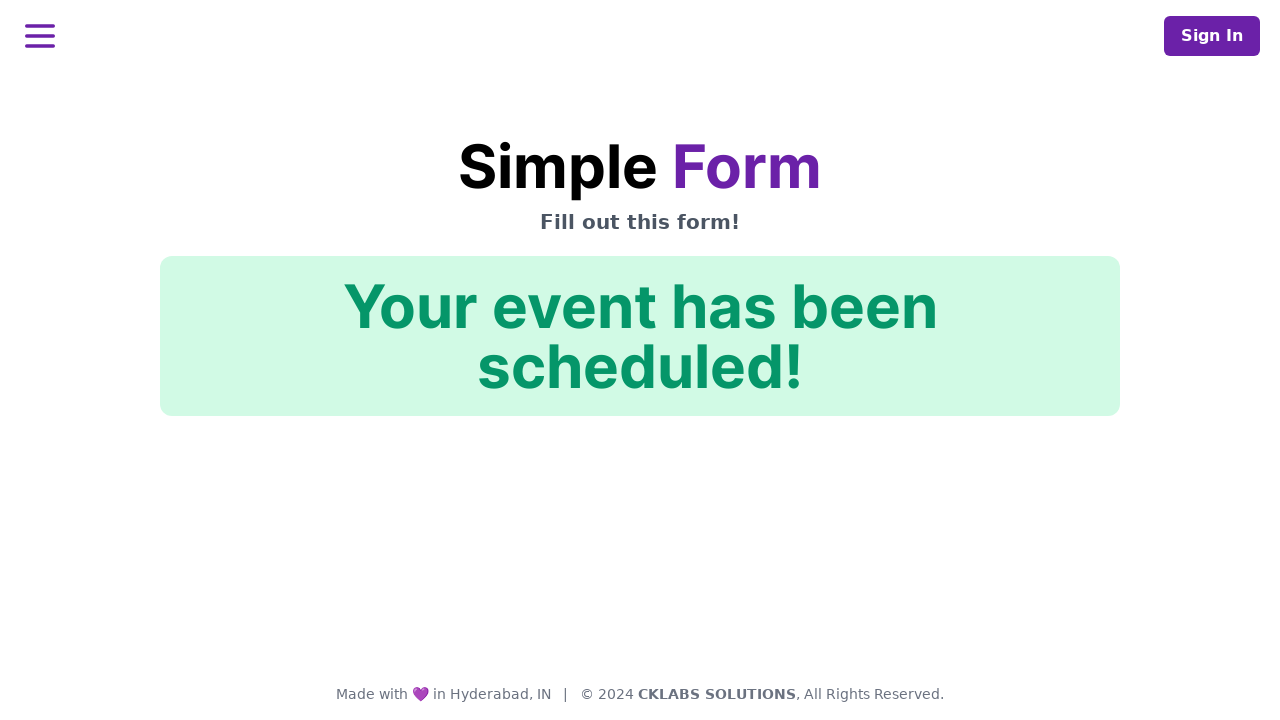

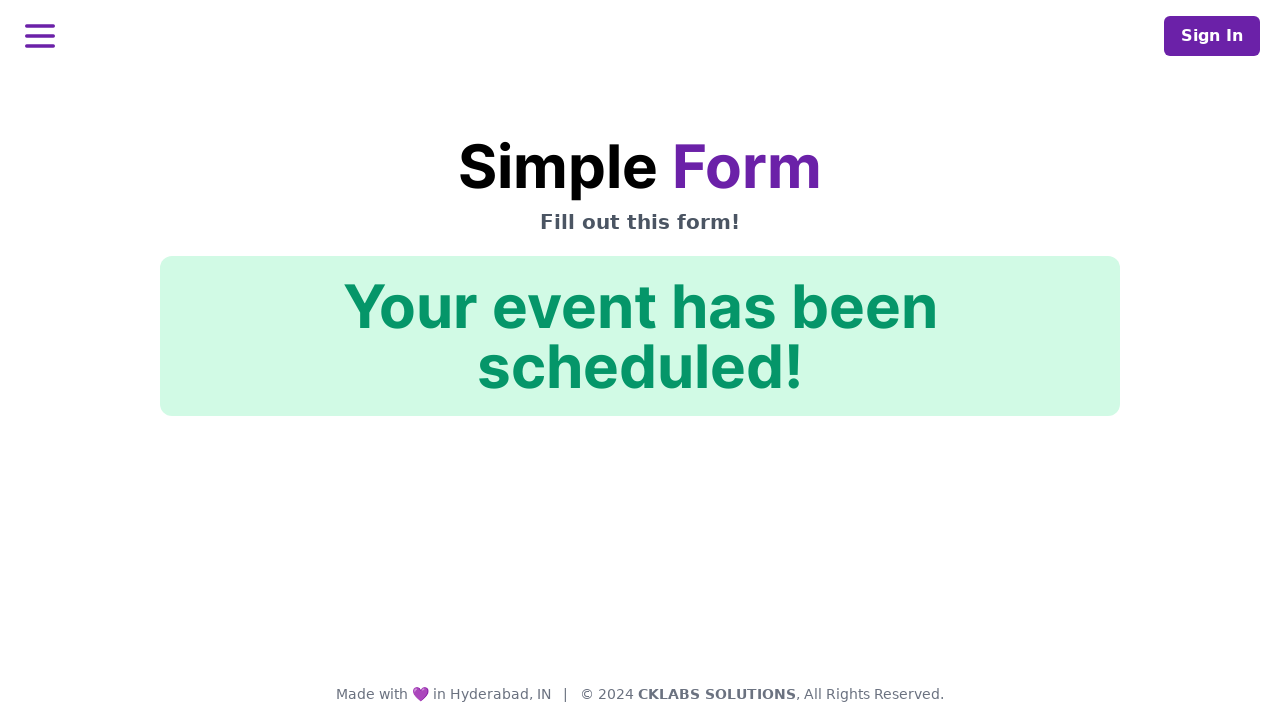